Tests handling a JavaScript prompt dialog by clicking Cancel to dismiss it

Starting URL: https://the-internet.herokuapp.com/javascript_alerts

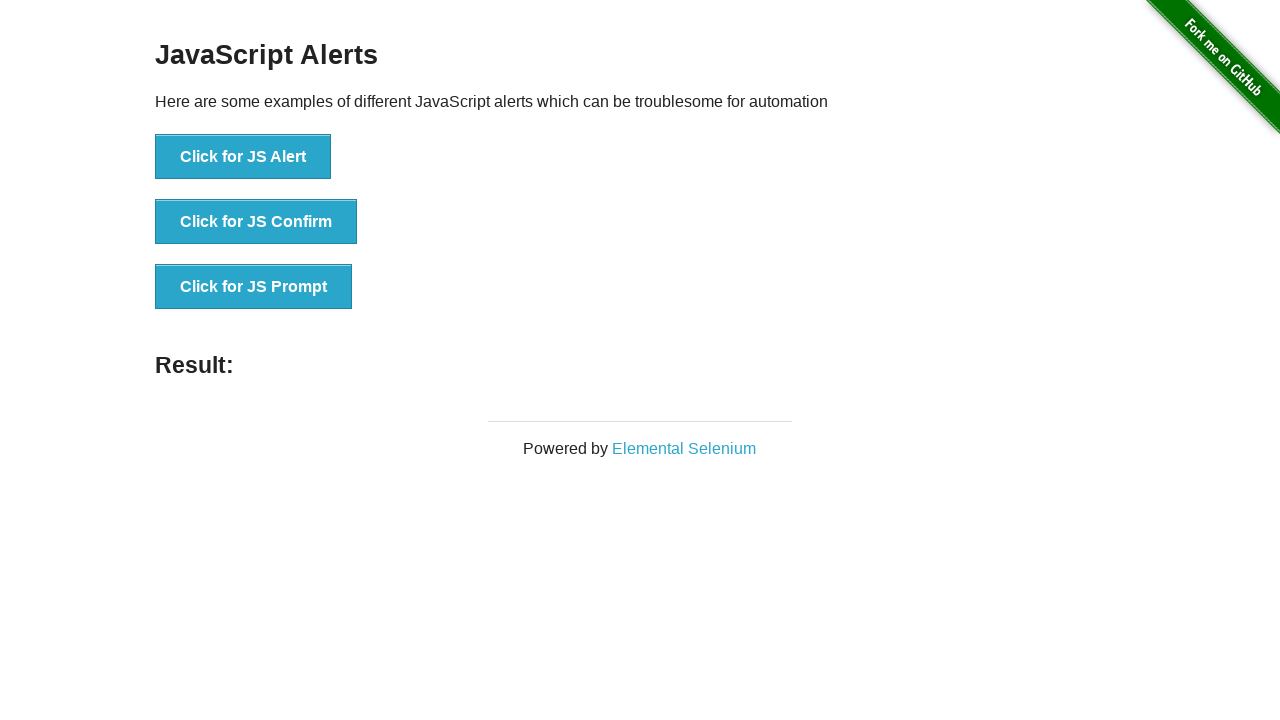

Set up dialog handler to dismiss prompt dialogs
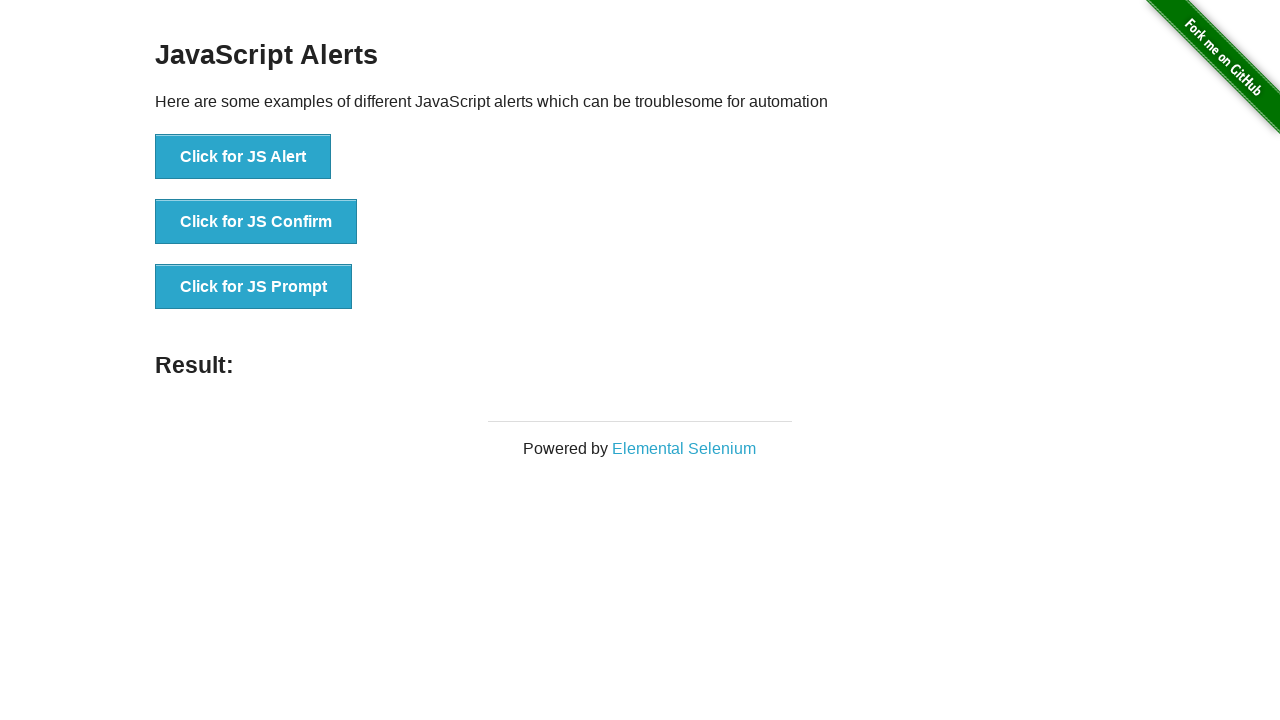

Clicked 'Click for JS Prompt' button to trigger prompt dialog at (254, 287) on text=Click for JS Prompt
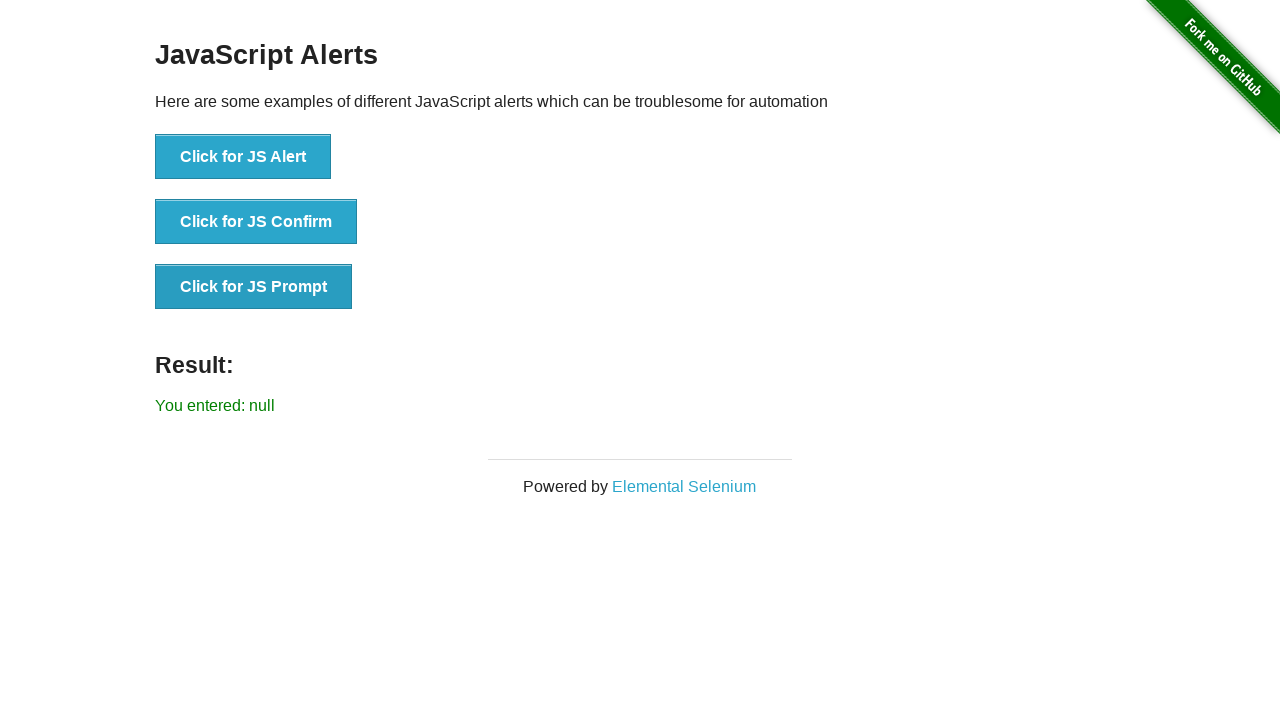

Result element loaded after dismissing prompt dialog
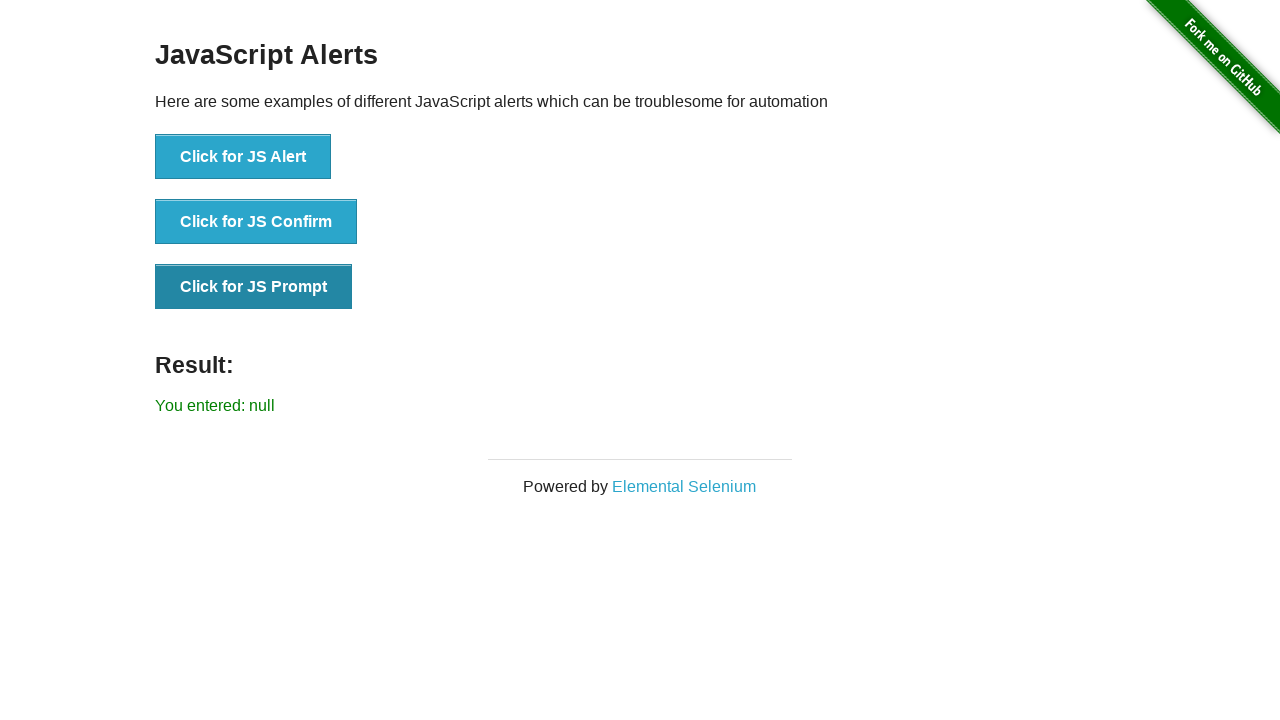

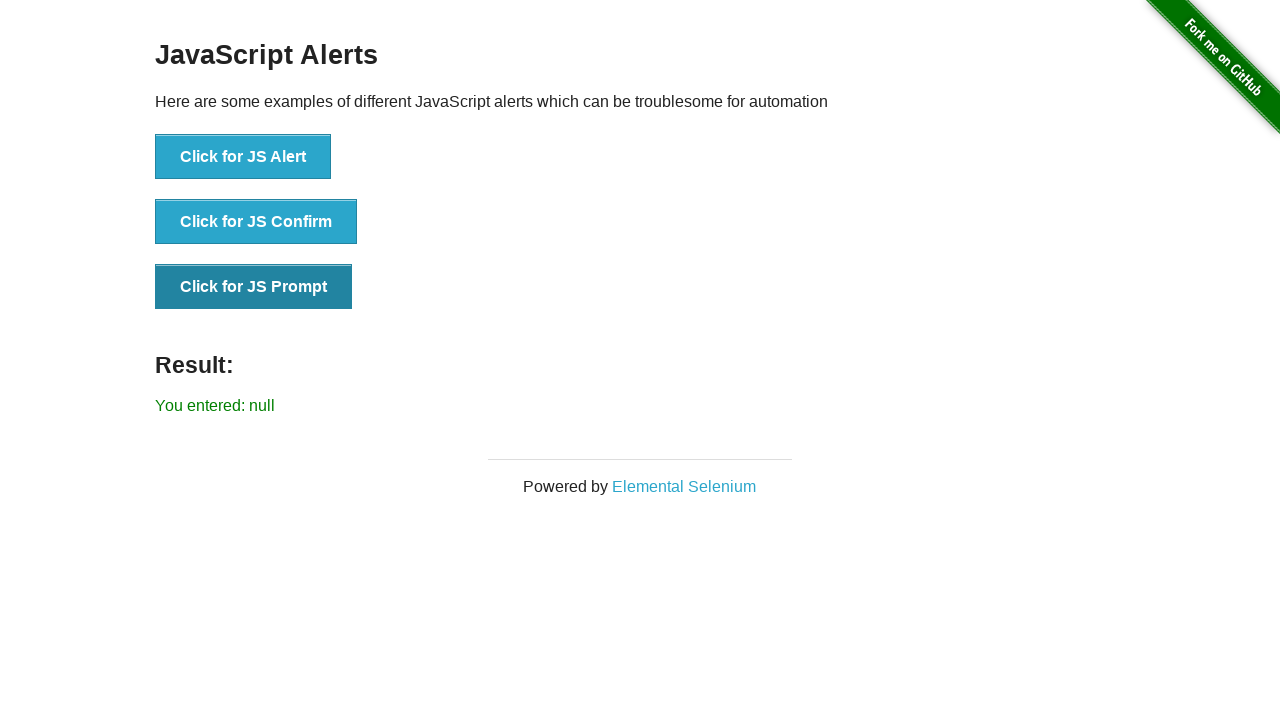